Navigates to Selenium website, clicks on Downloads, scrolls to Grid section, and clicks on Python API Docs link

Starting URL: https://www.selenium.dev/

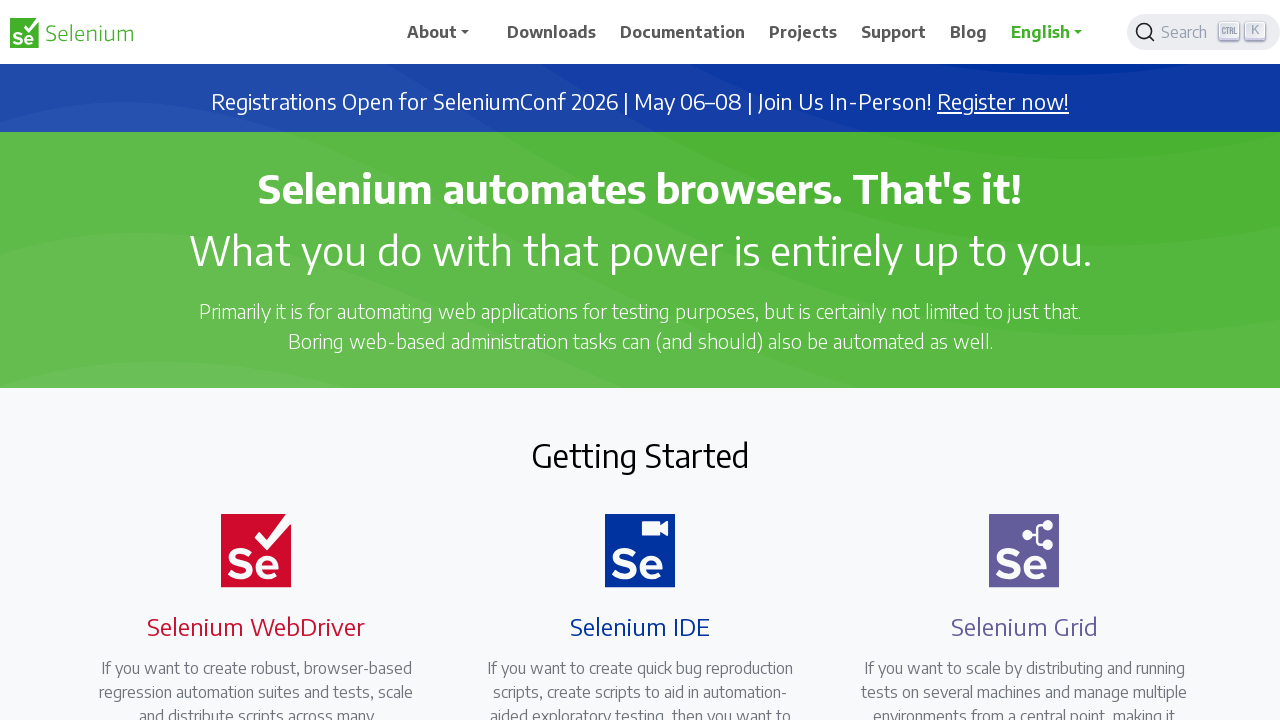

Clicked on Downloads menu item at (552, 32) on xpath=//span[text()='Downloads']
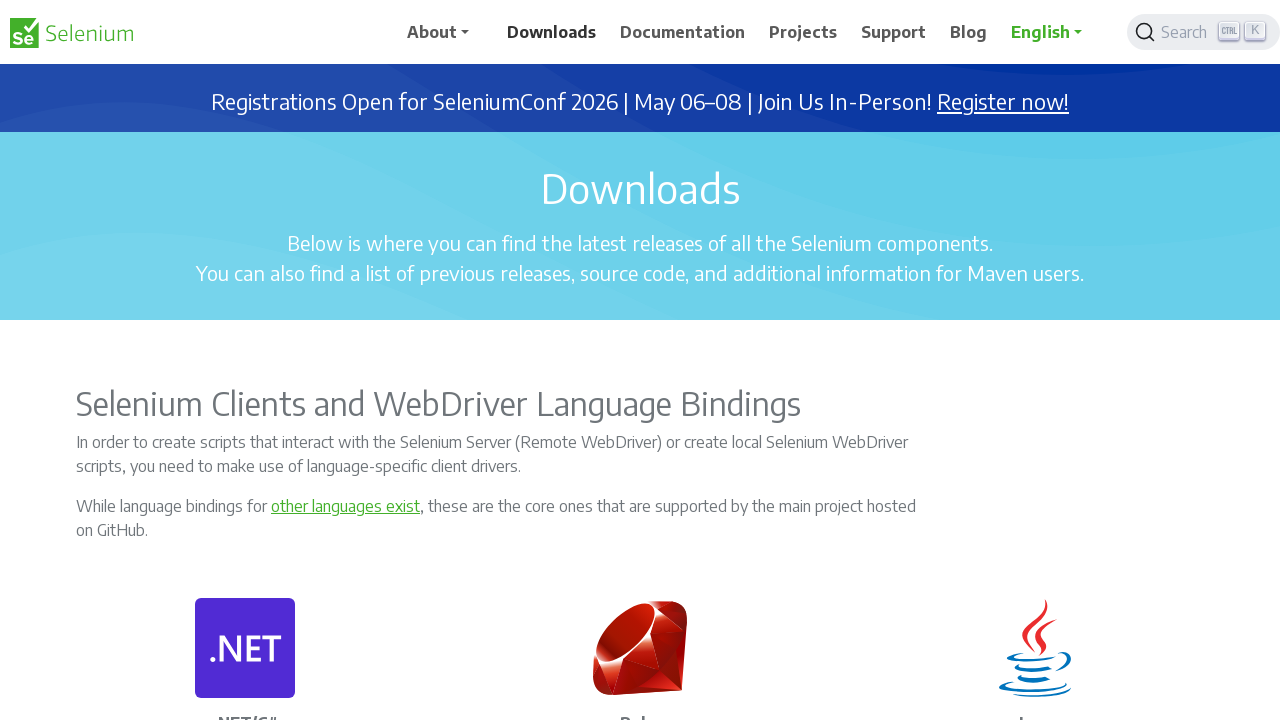

Scrolled to Selenium Server (Grid) section
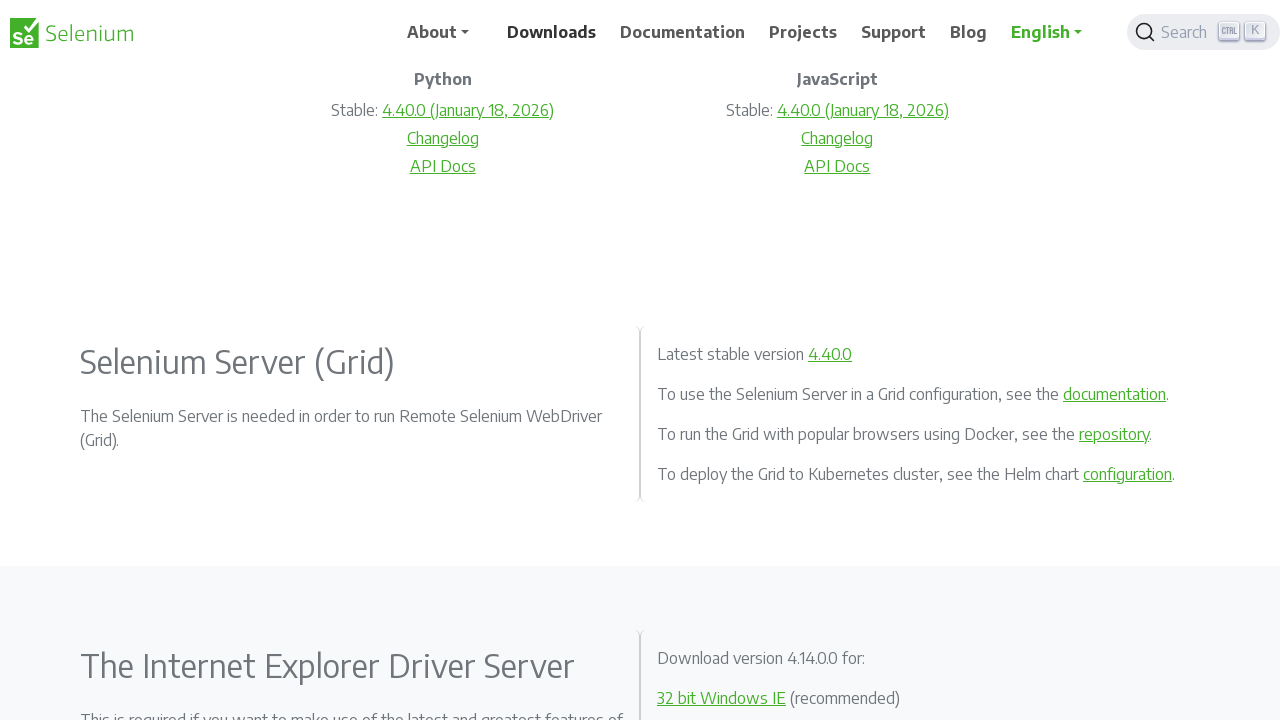

Clicked on Python API Docs link at (443, 166) on xpath=//p[@class='card-title fw-bold h6' and text()='Python']/parent::div[@class
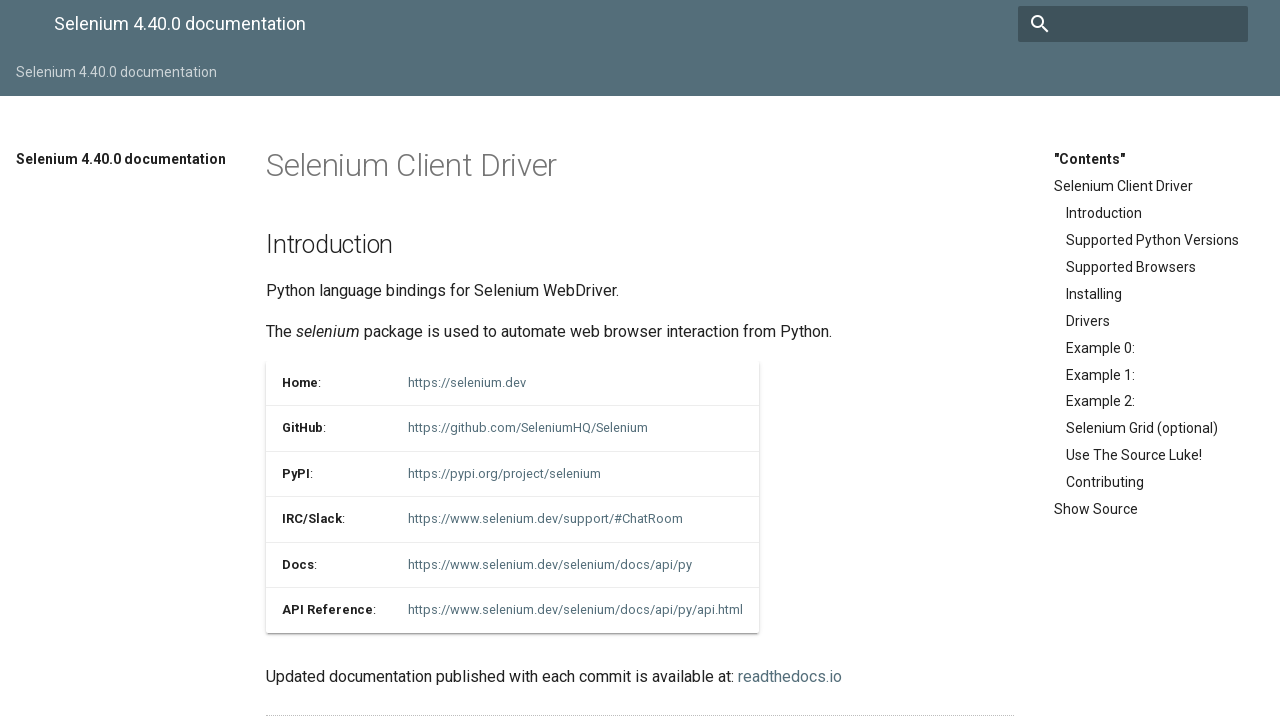

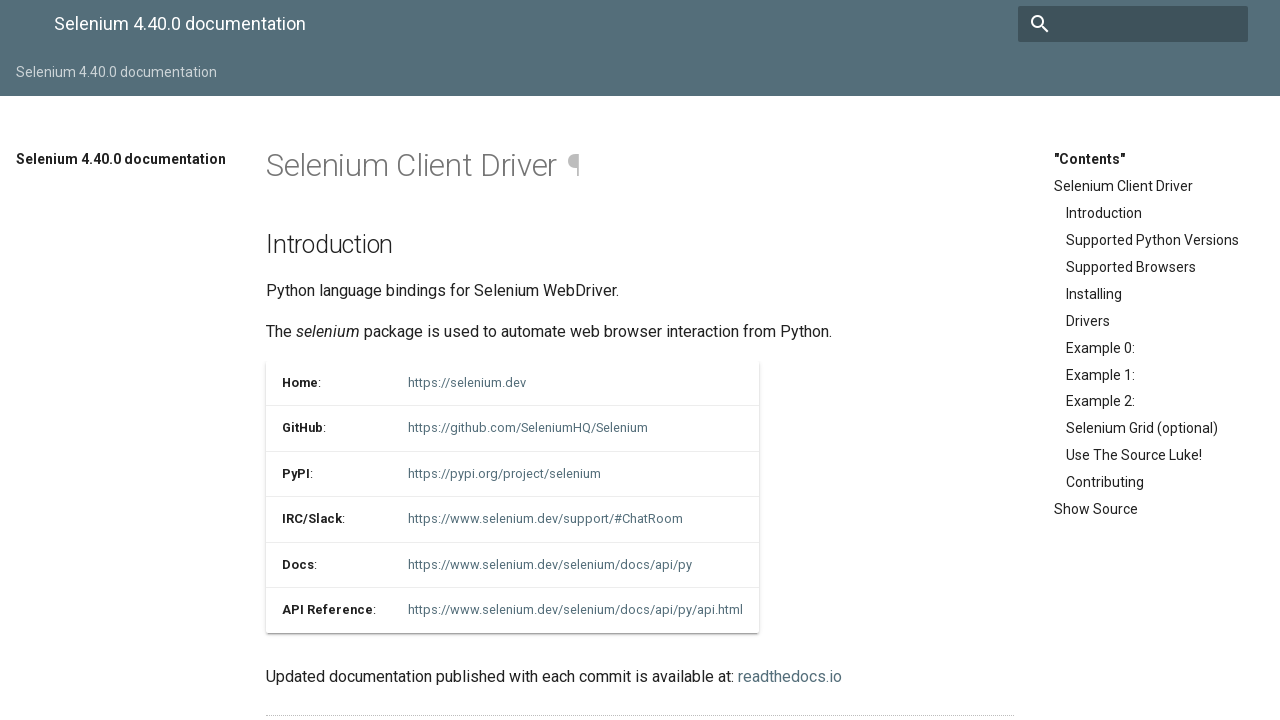